Tests click functionality using a role-based selector to add an element

Starting URL: https://the-internet.herokuapp.com/add_remove_elements/

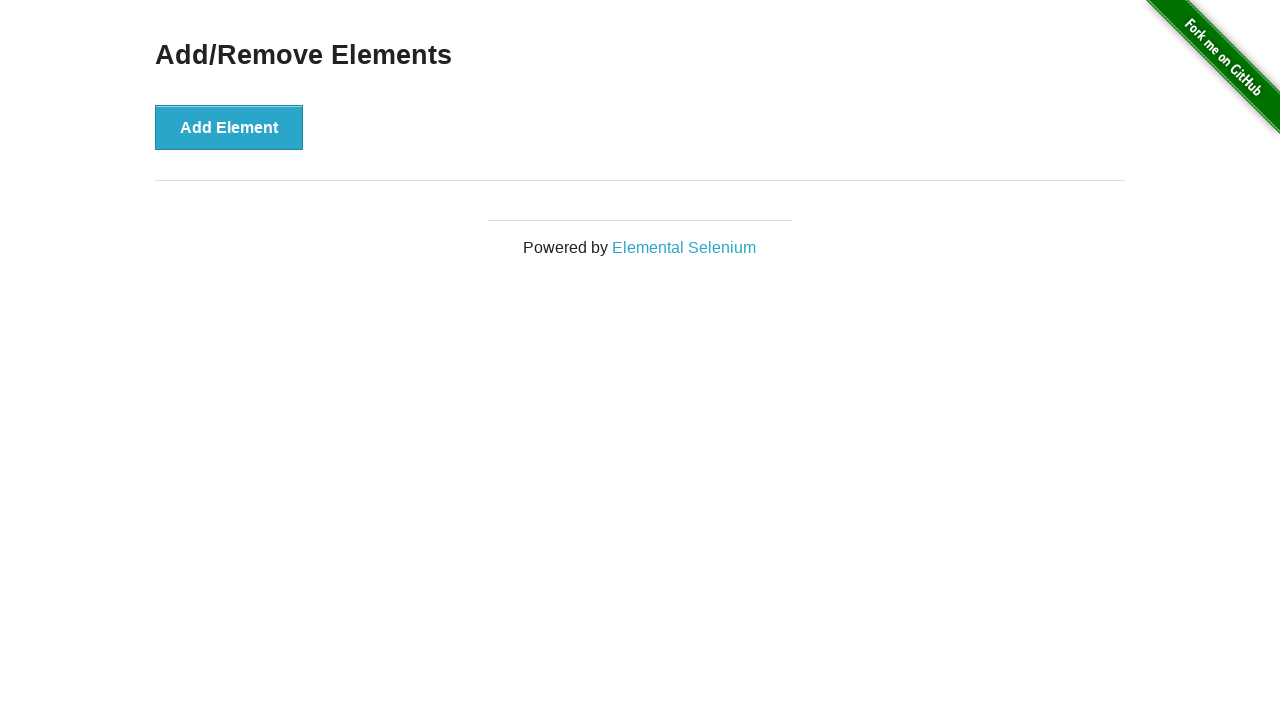

Waited for page to fully load (networkidle)
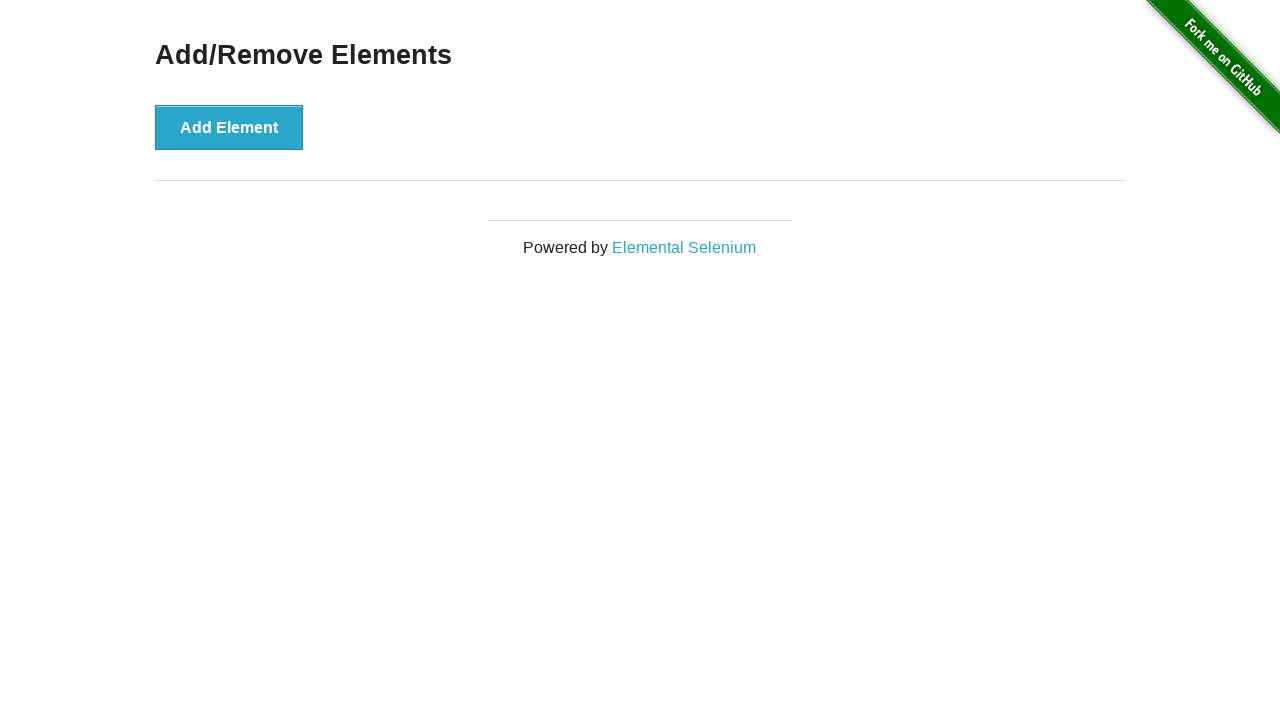

Clicked 'Add Element' button using role-based selector at (229, 127) on internal:role=button[name="Add Element"i]
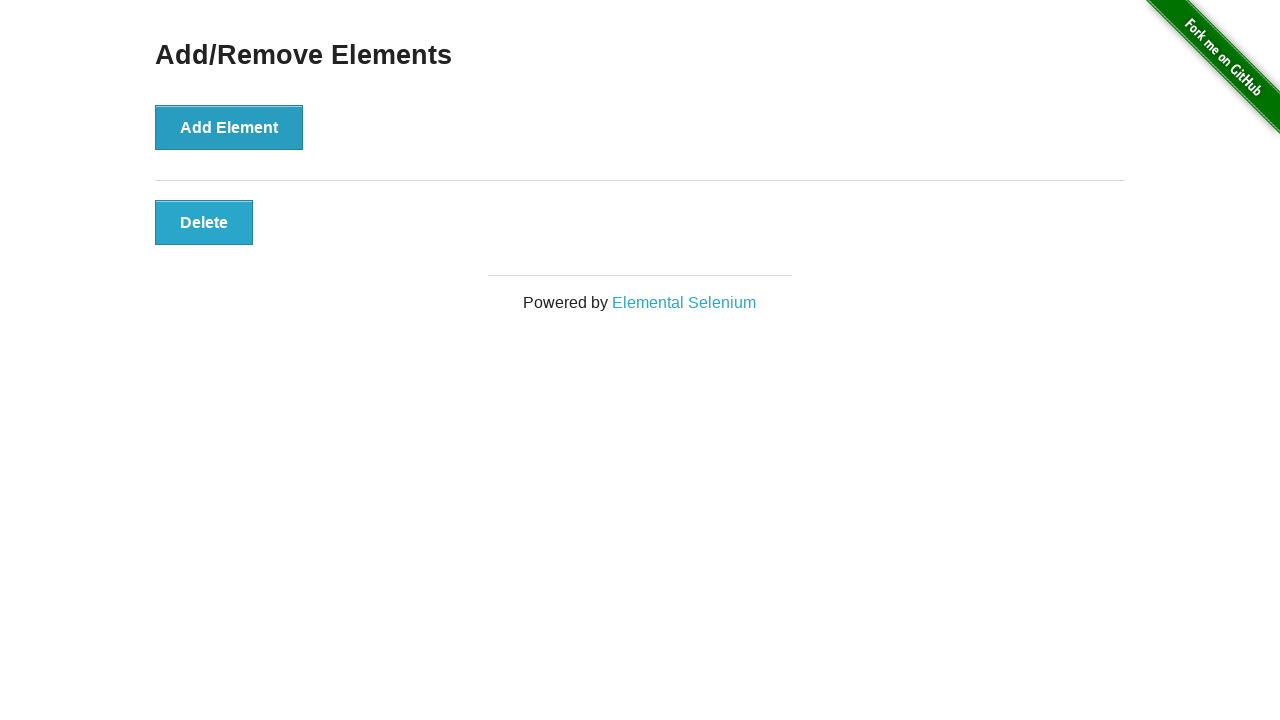

Verified new element was added by waiting for 'added-manually' class selector
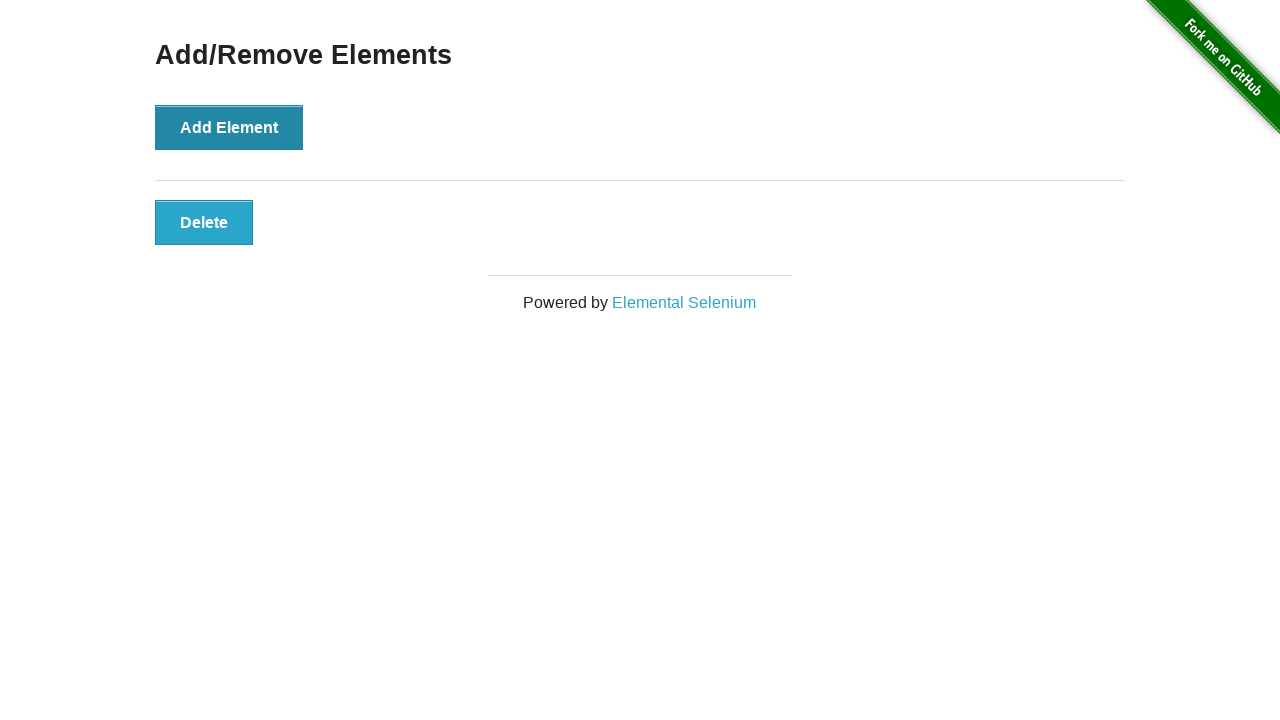

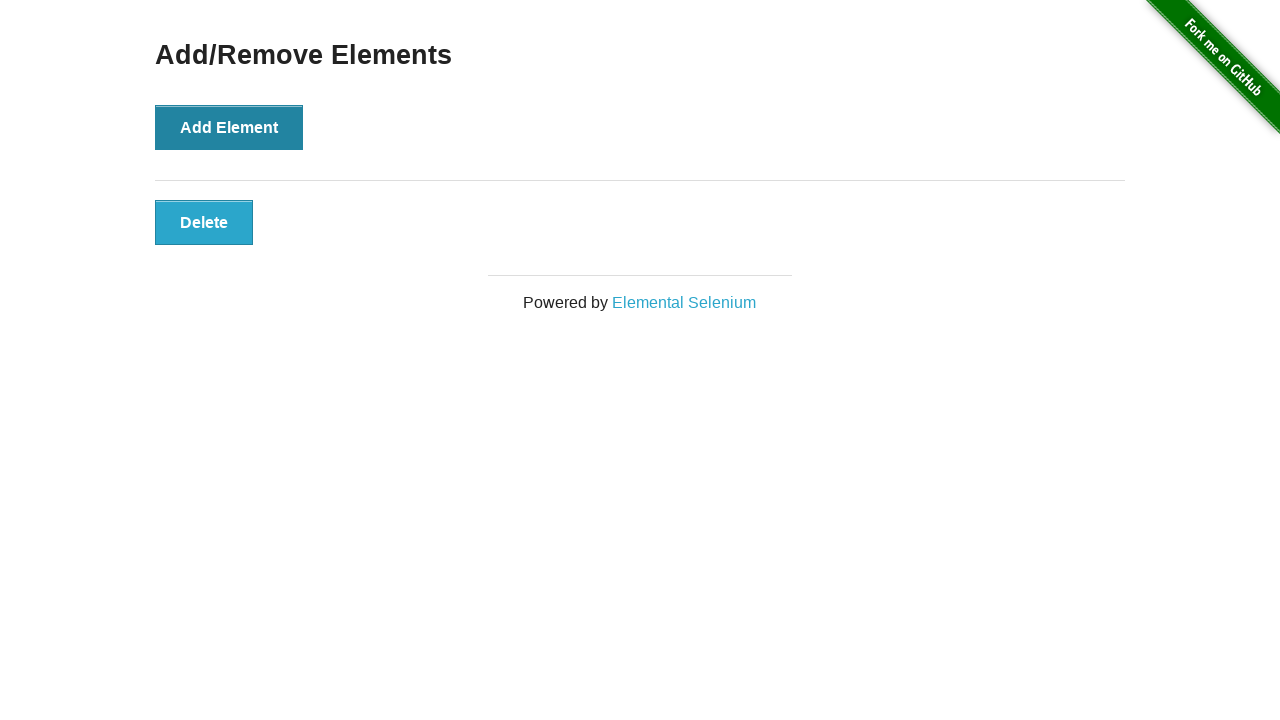